Tests drag and drop functionality by dragging an element and dropping it onto a droppable target within an iframe

Starting URL: https://jqueryui.com/droppable/

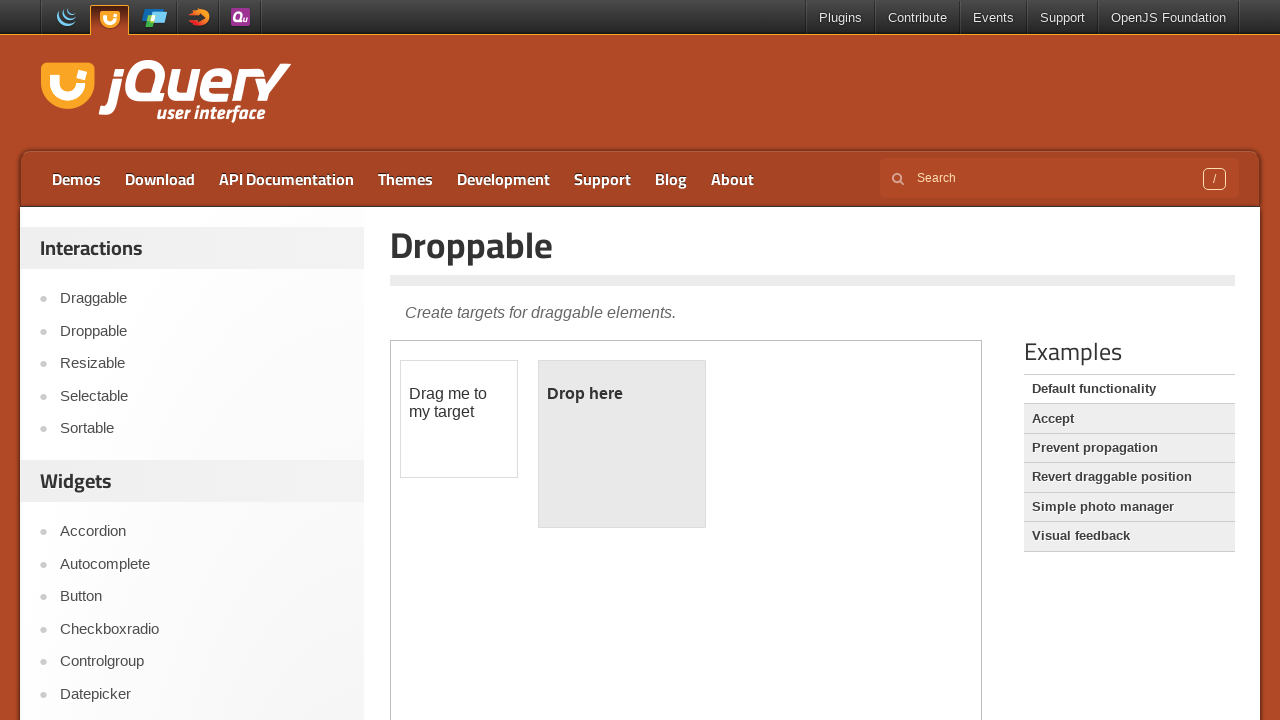

Located the demo iframe
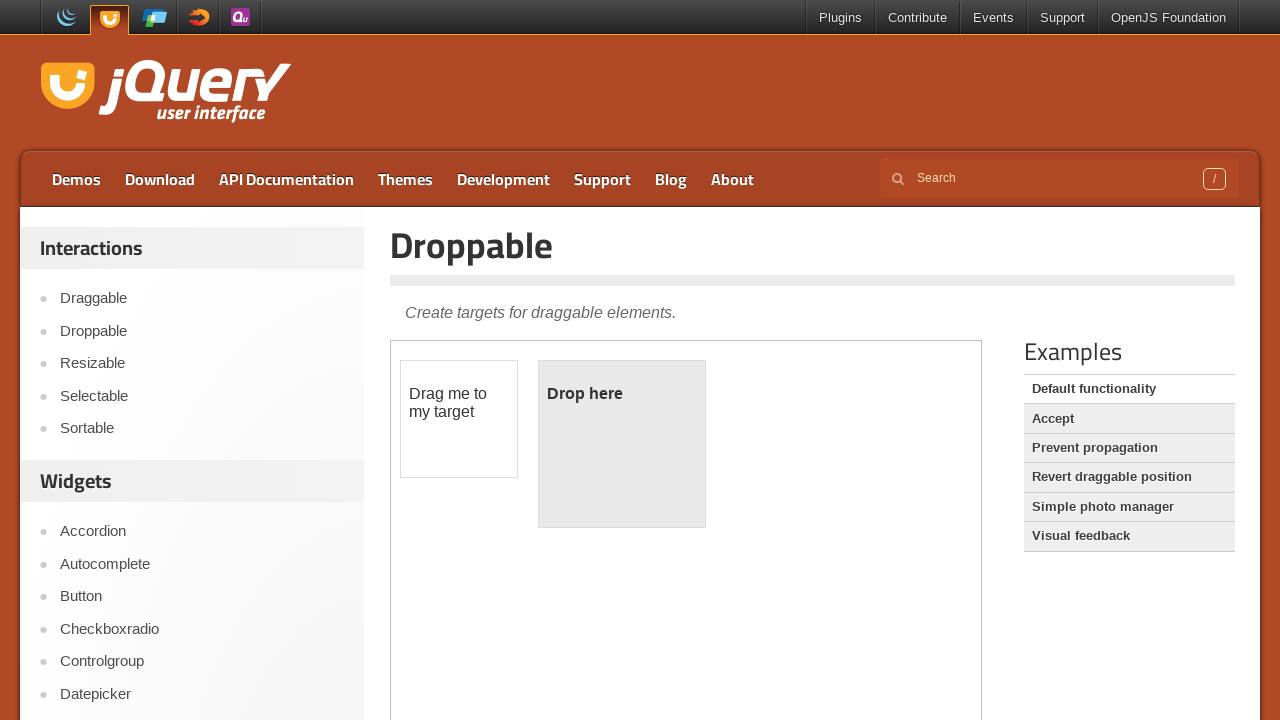

Located the draggable element
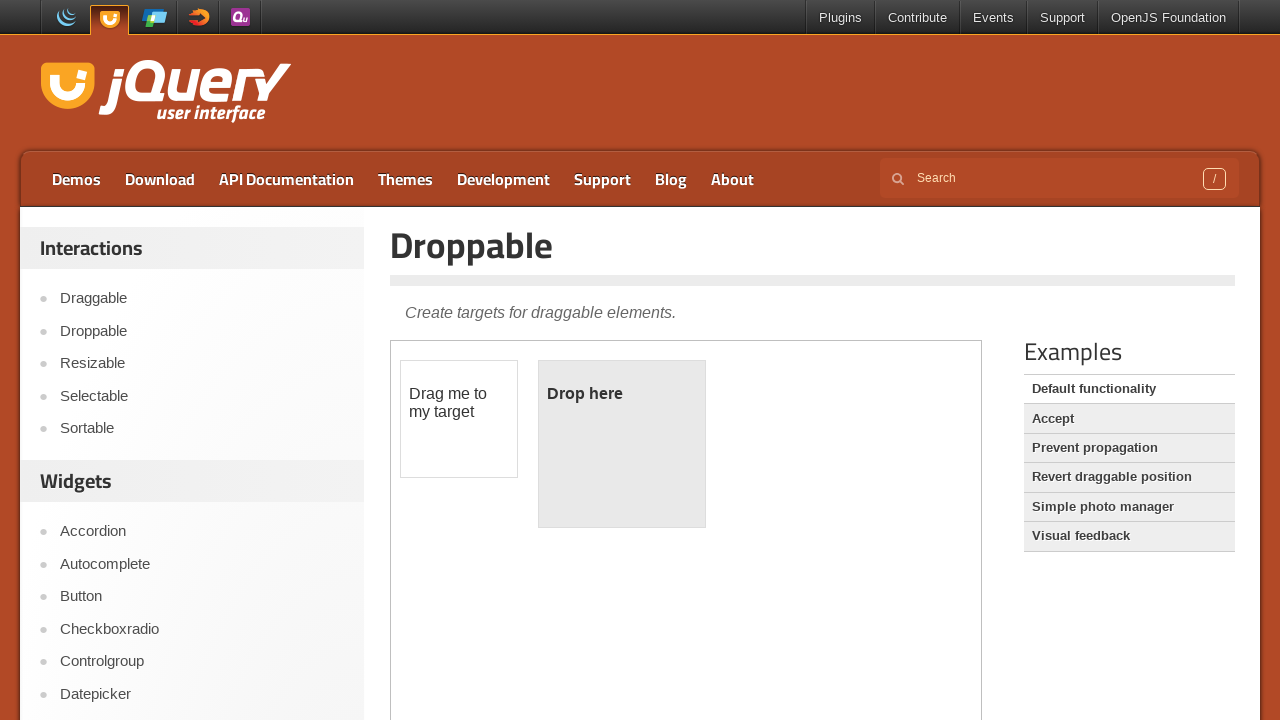

Located the droppable target element
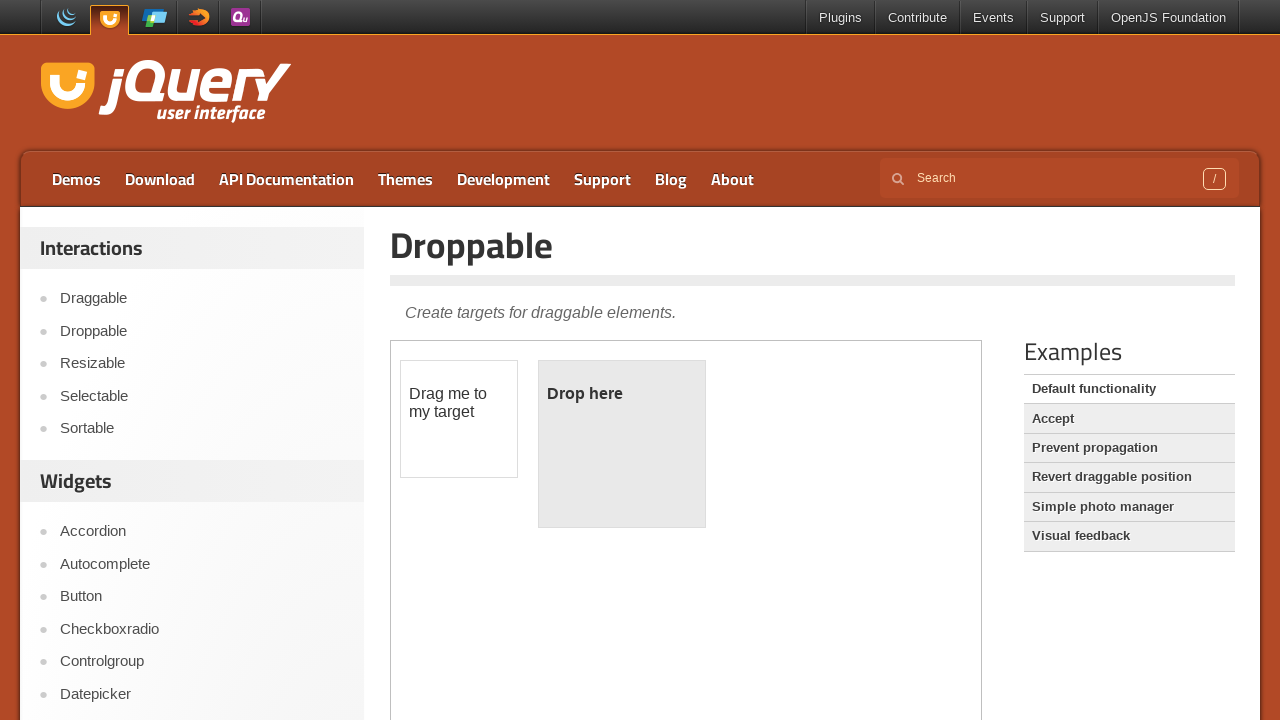

Dragged and dropped the element onto the droppable target at (622, 444)
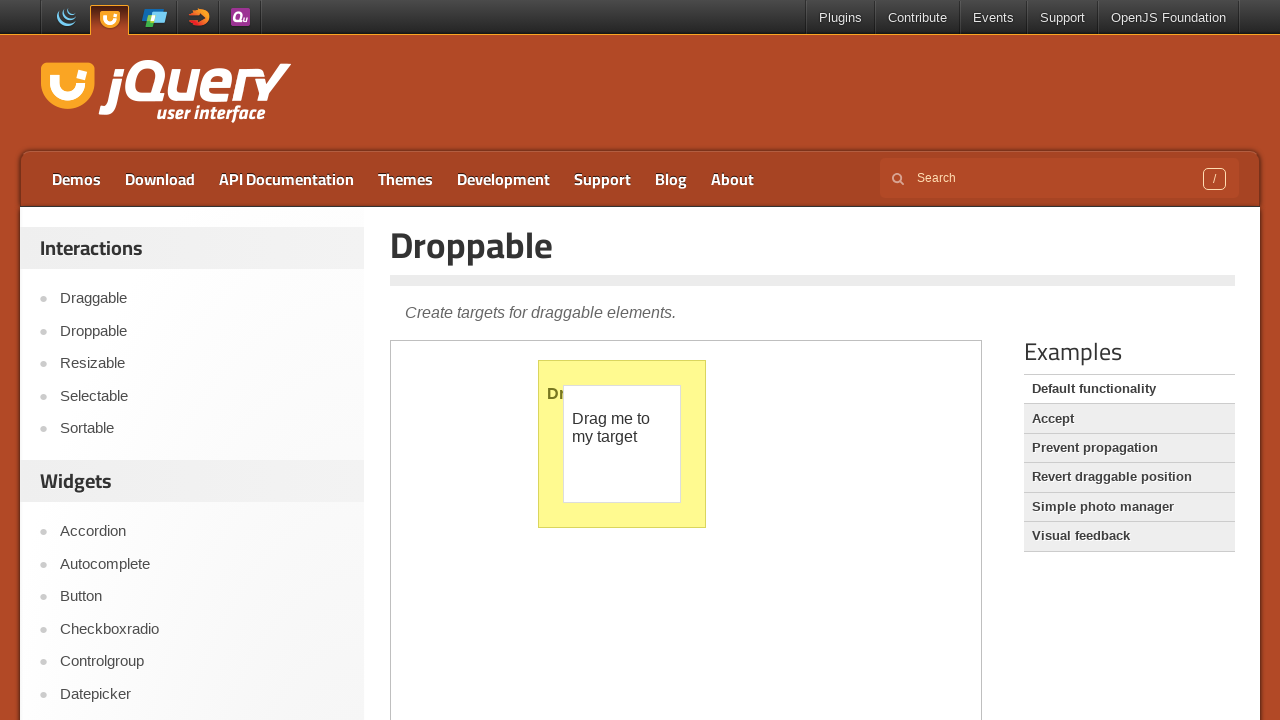

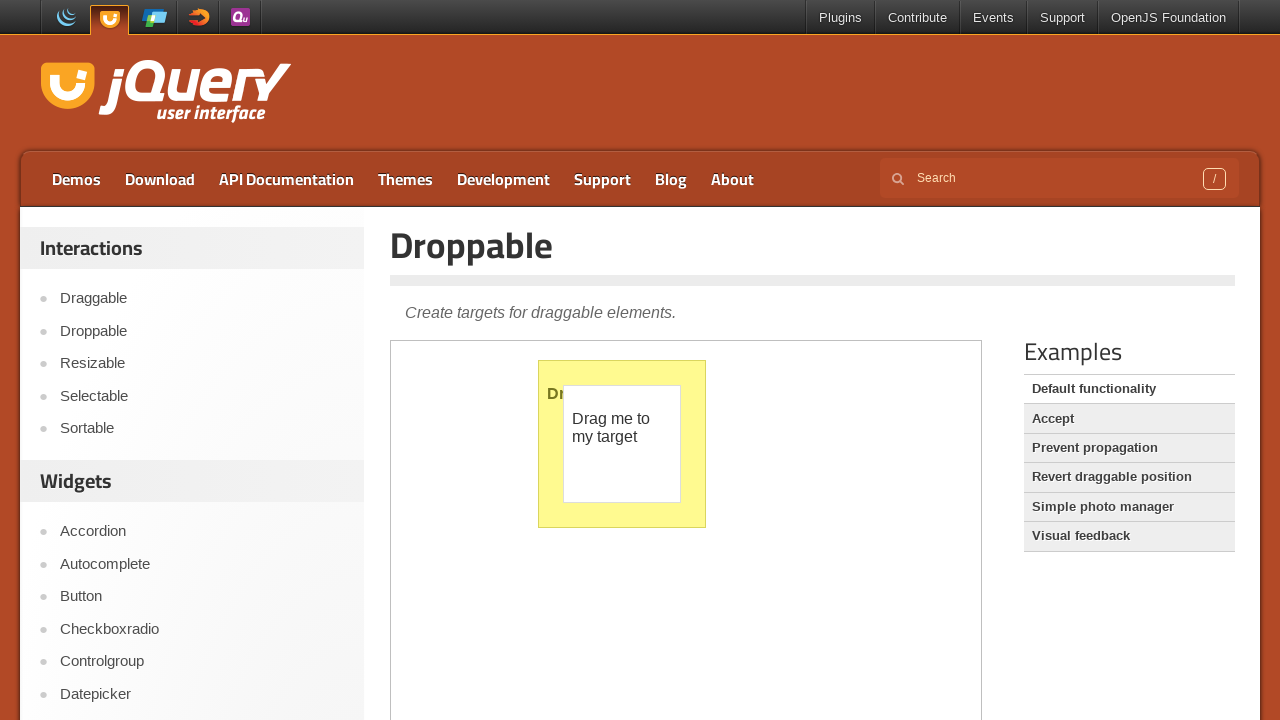